Tests navigation to the "Post Your Property" section by opening the main menu and selecting the option from the menu

Starting URL: https://www.nobroker.in

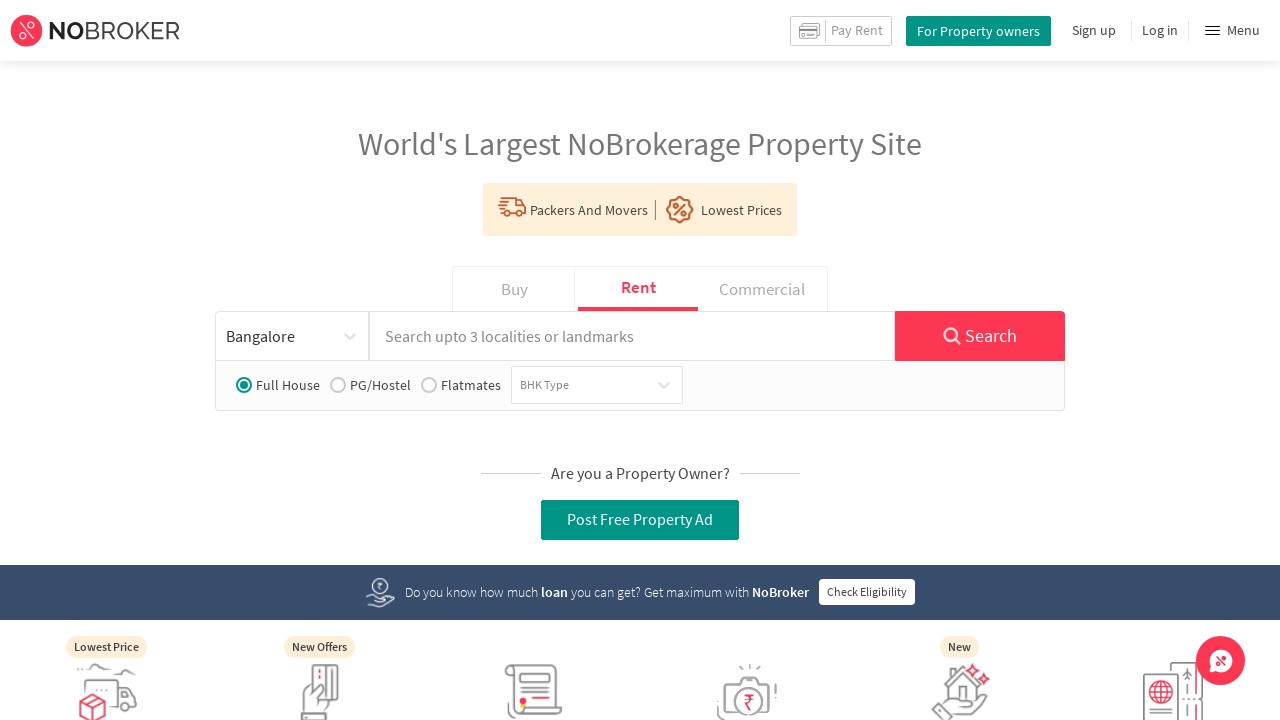

Clicked main menu button (hamburger menu) at (1232, 30) on xpath=//div[img[@alt='hamburger'] and text()='Menu']
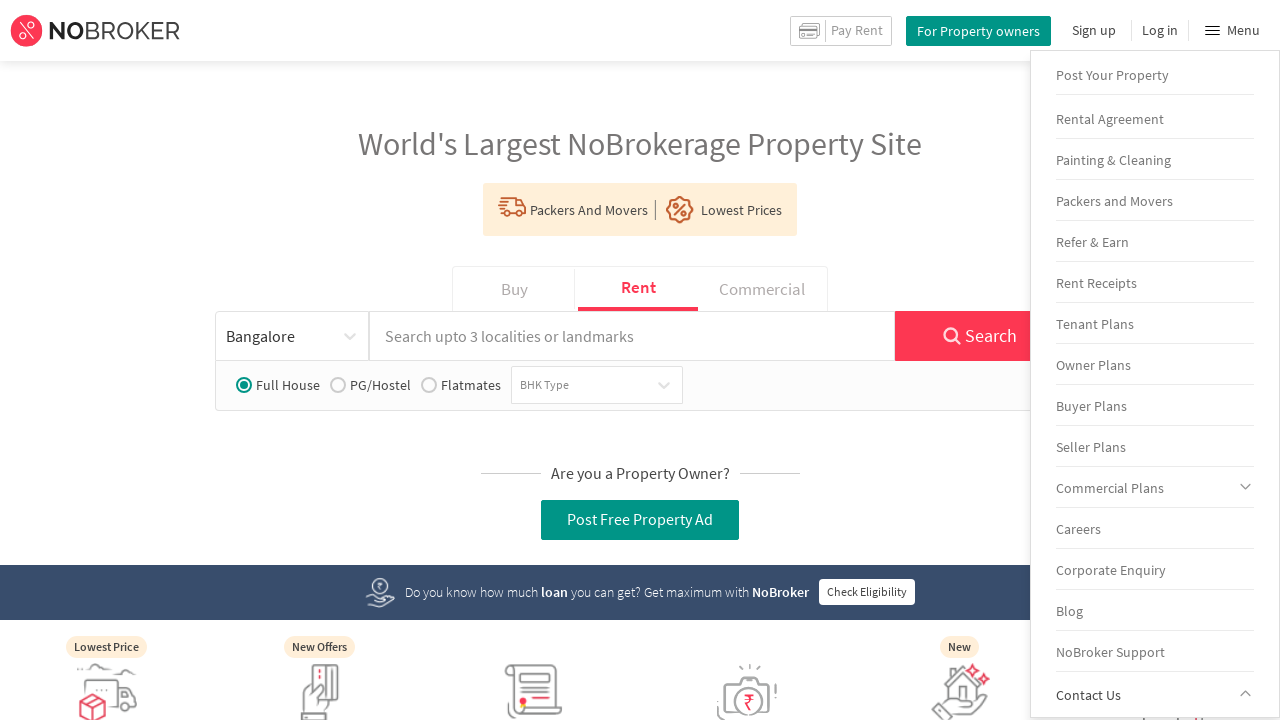

Clicked 'Post Your Property' option from menu at (1155, 76) on xpath=//a[text()='Post Your Property']
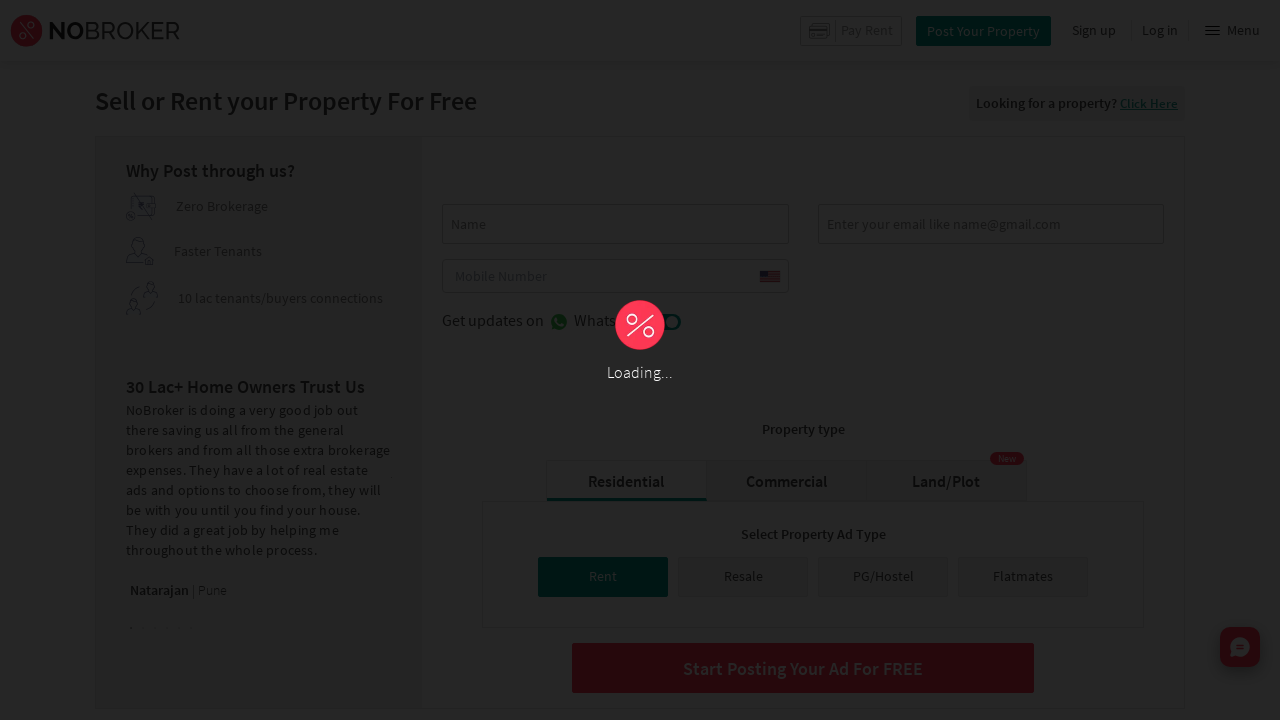

Navigated to 'Post Your Property' section - page load complete
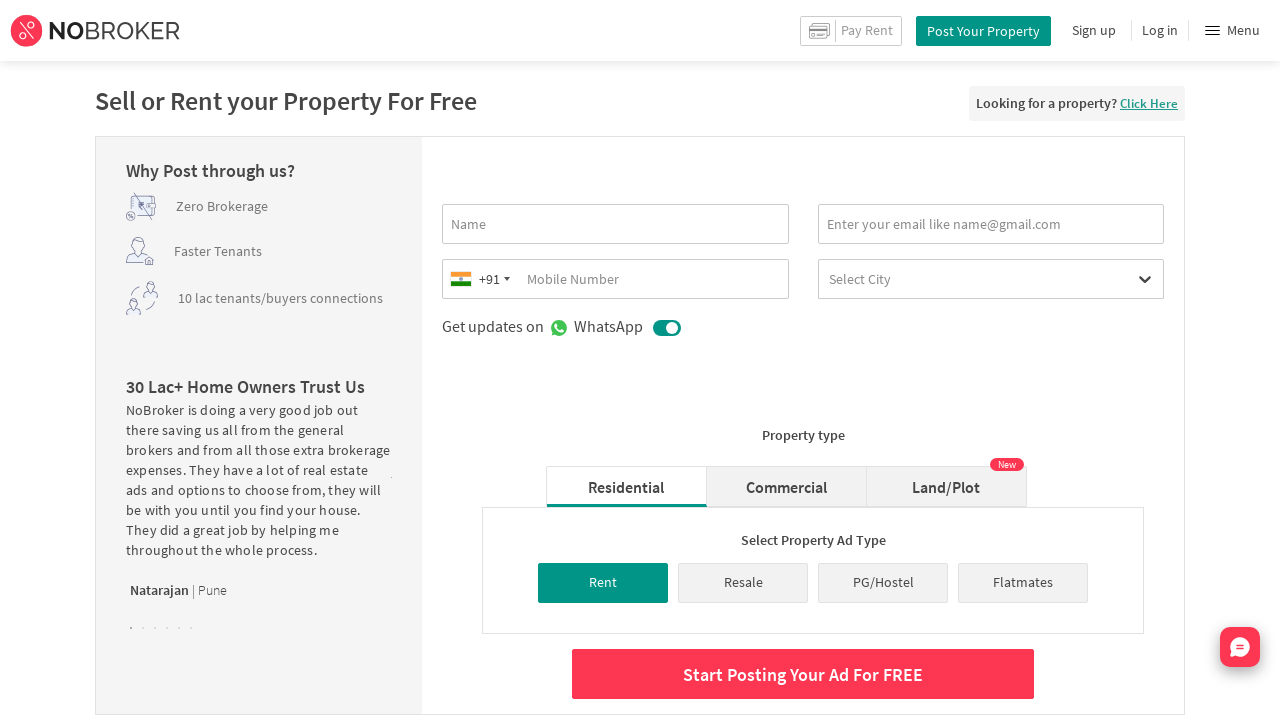

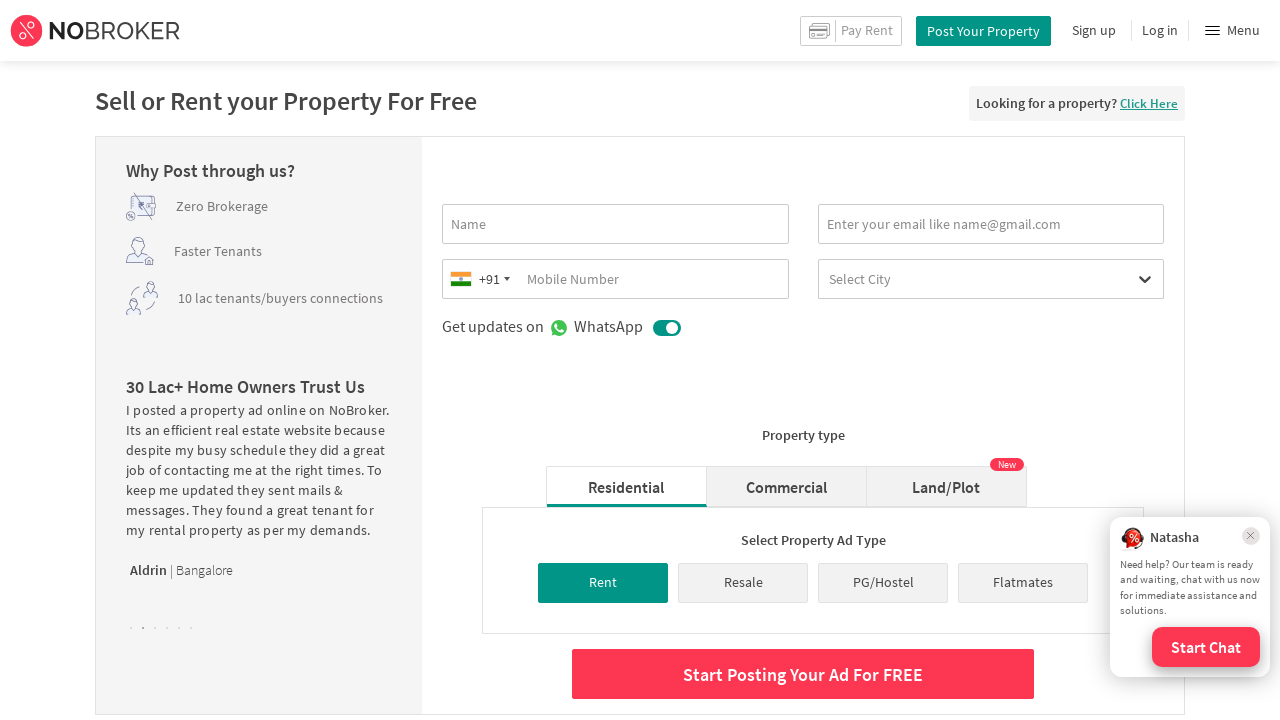